Tests the Add/Remove Elements functionality by clicking the "Add Element" button twice to create two delete buttons, then clicking one delete button and verifying the other remains visible.

Starting URL: http://the-internet.herokuapp.com/add_remove_elements/

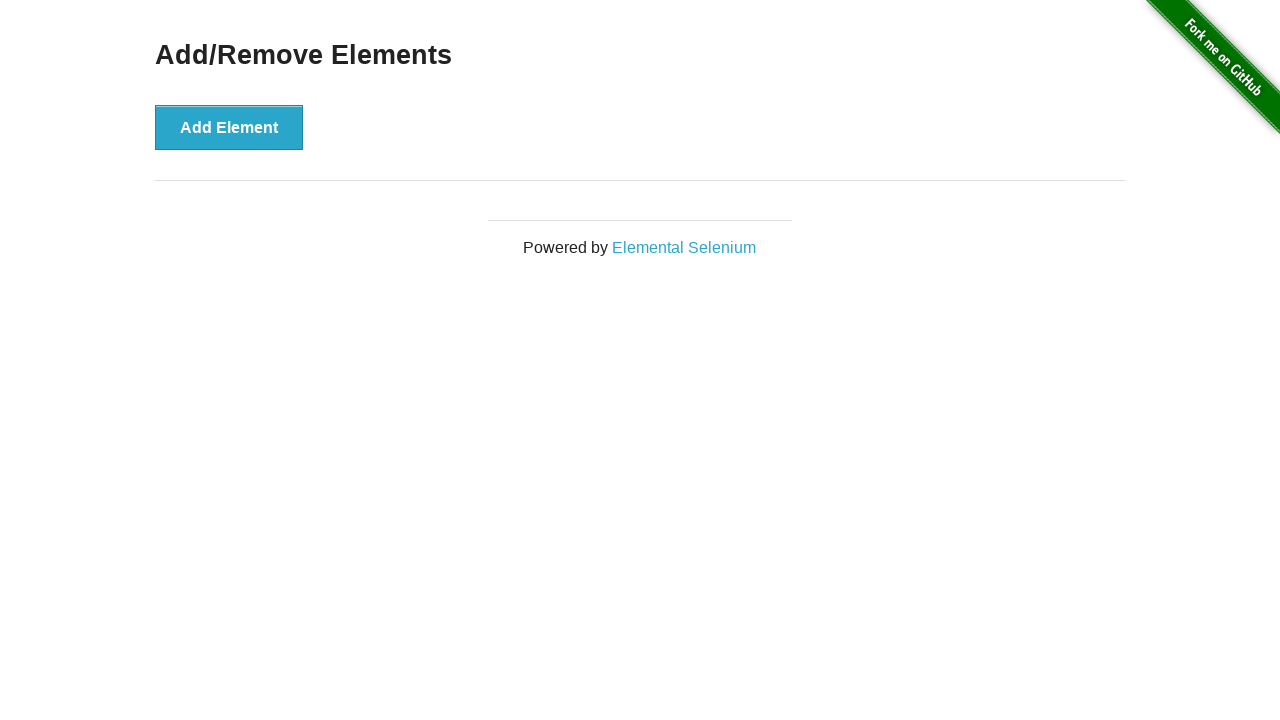

Navigated to Add/Remove Elements page
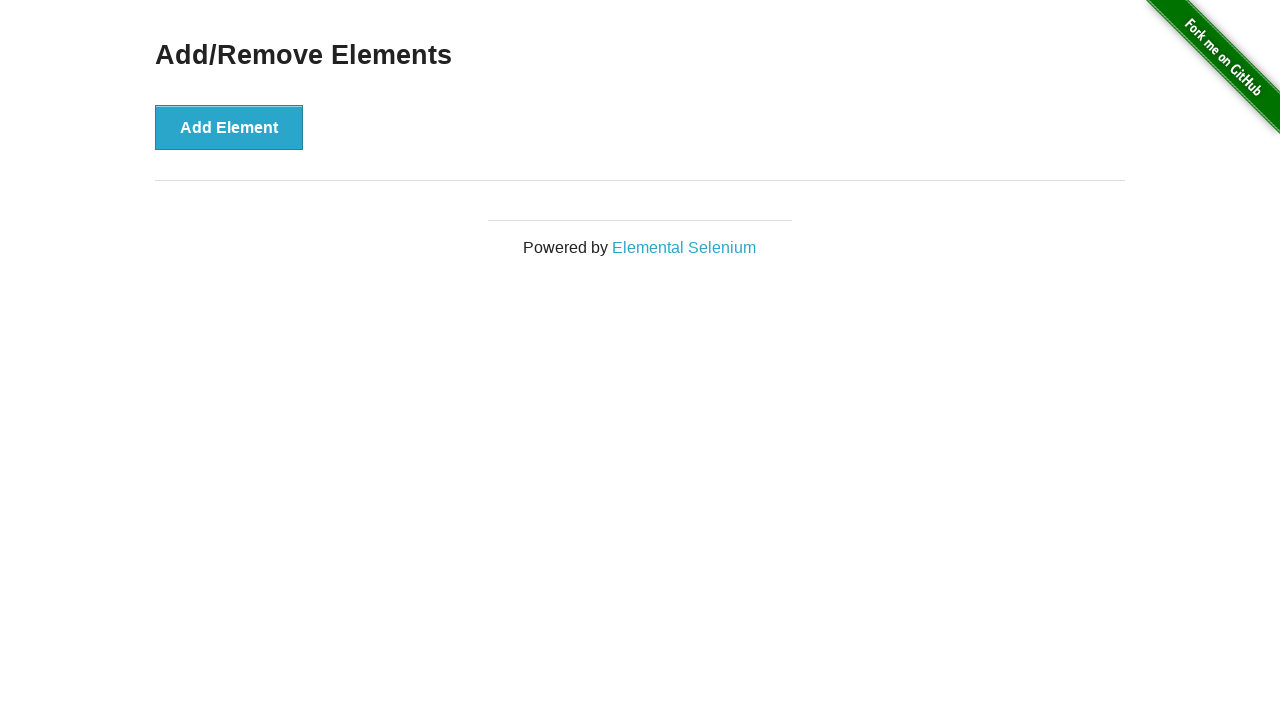

Clicked Add Element button (first time) at (229, 127) on xpath=//button[text()='Add Element']
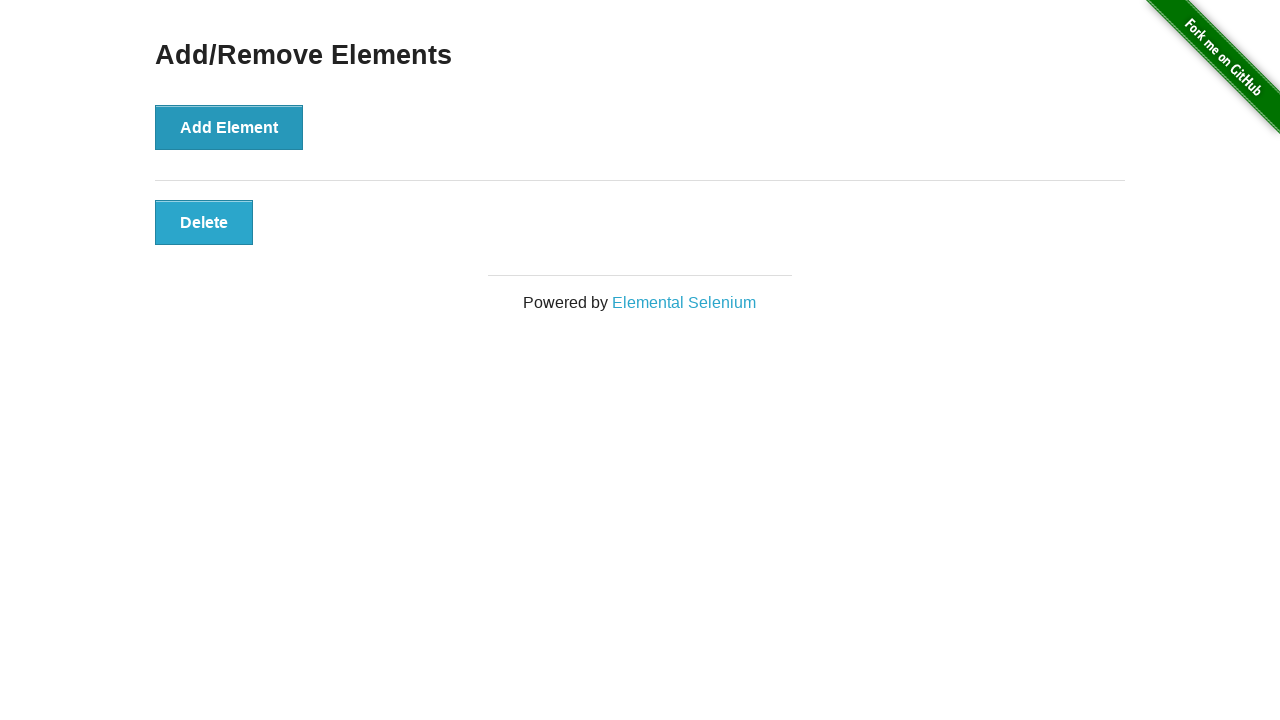

Clicked Add Element button (second time) - two delete buttons now present at (229, 127) on xpath=//button[text()='Add Element']
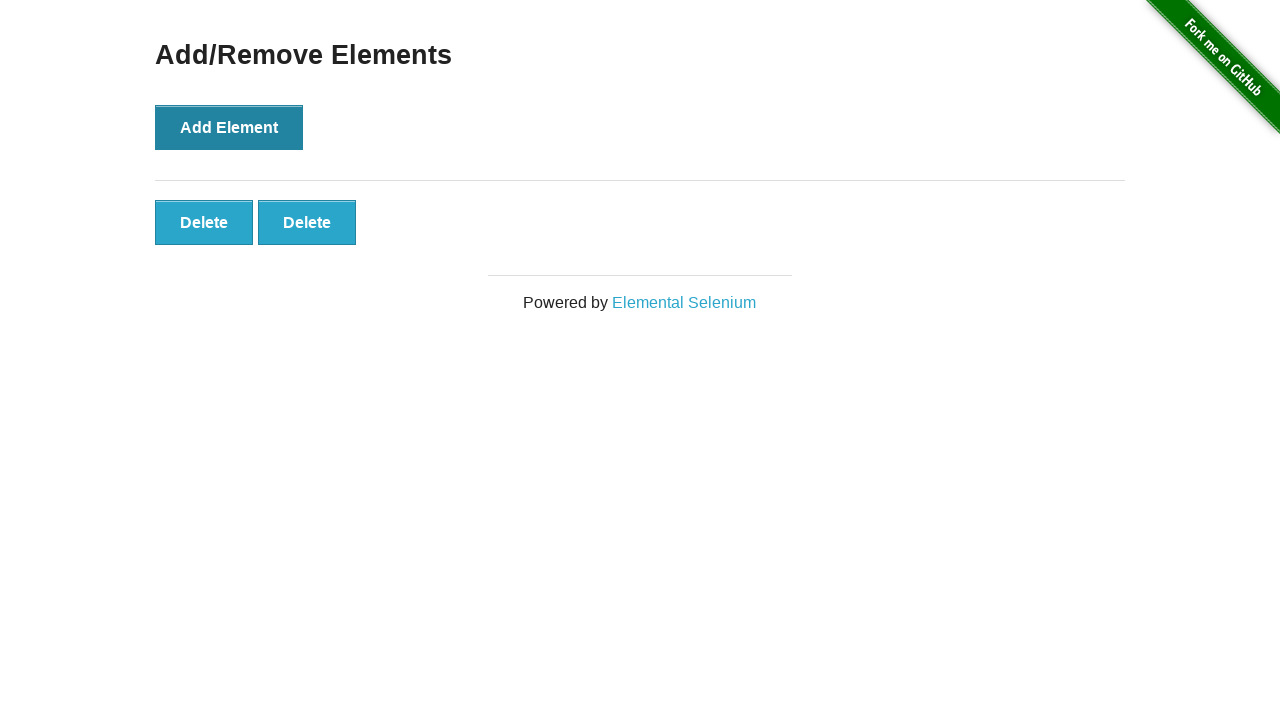

Clicked the first Delete button at (204, 222) on xpath=//button[text()='Delete'] >> nth=0
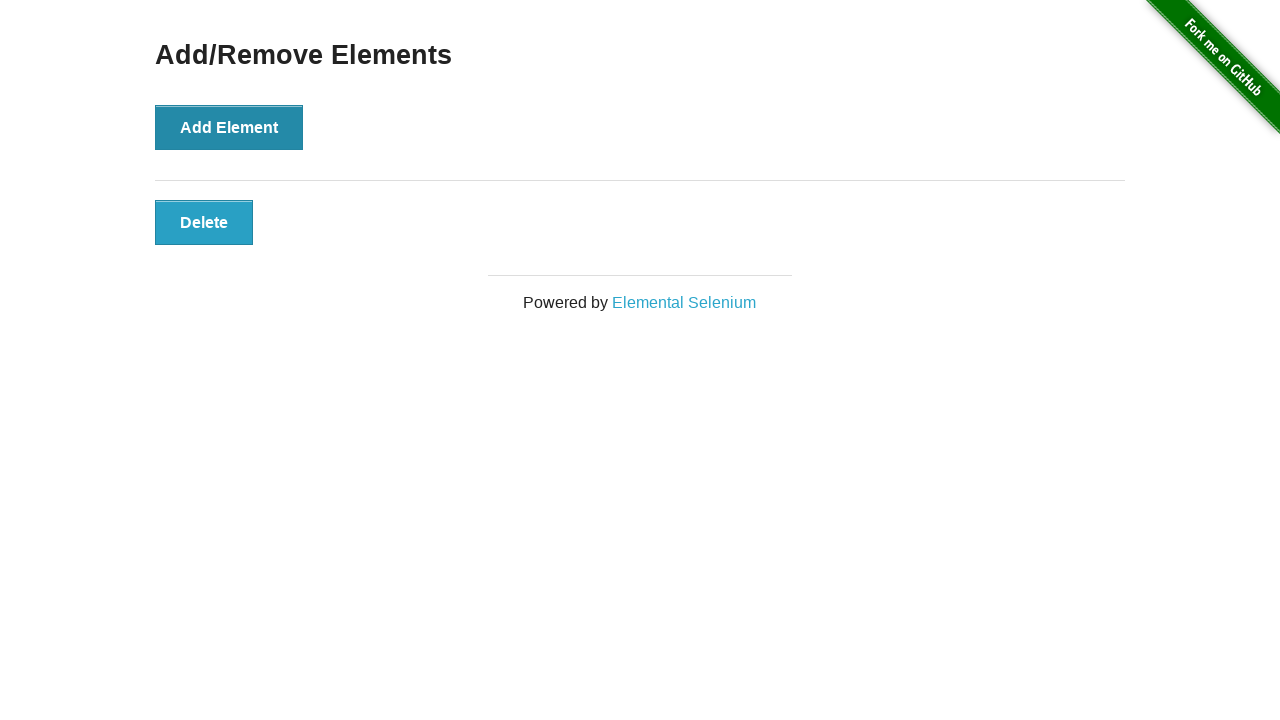

Waited for remaining Delete button to be visible
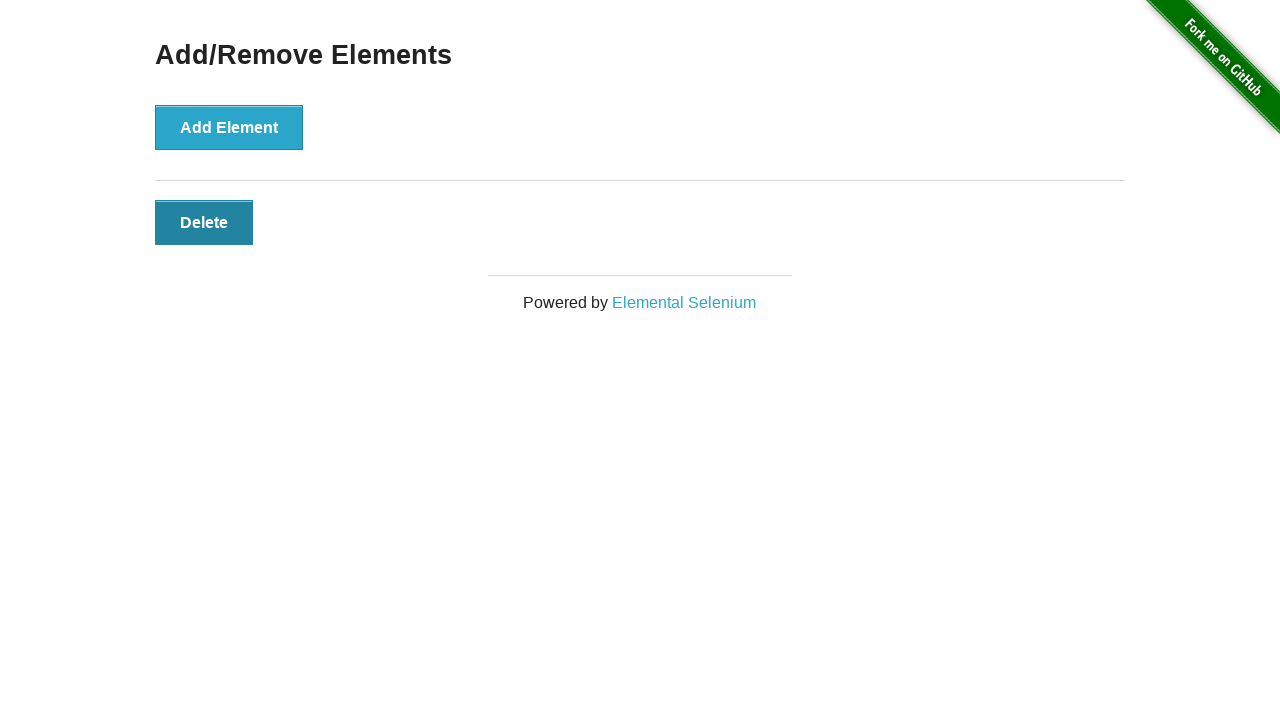

Verified remaining Delete button is visible
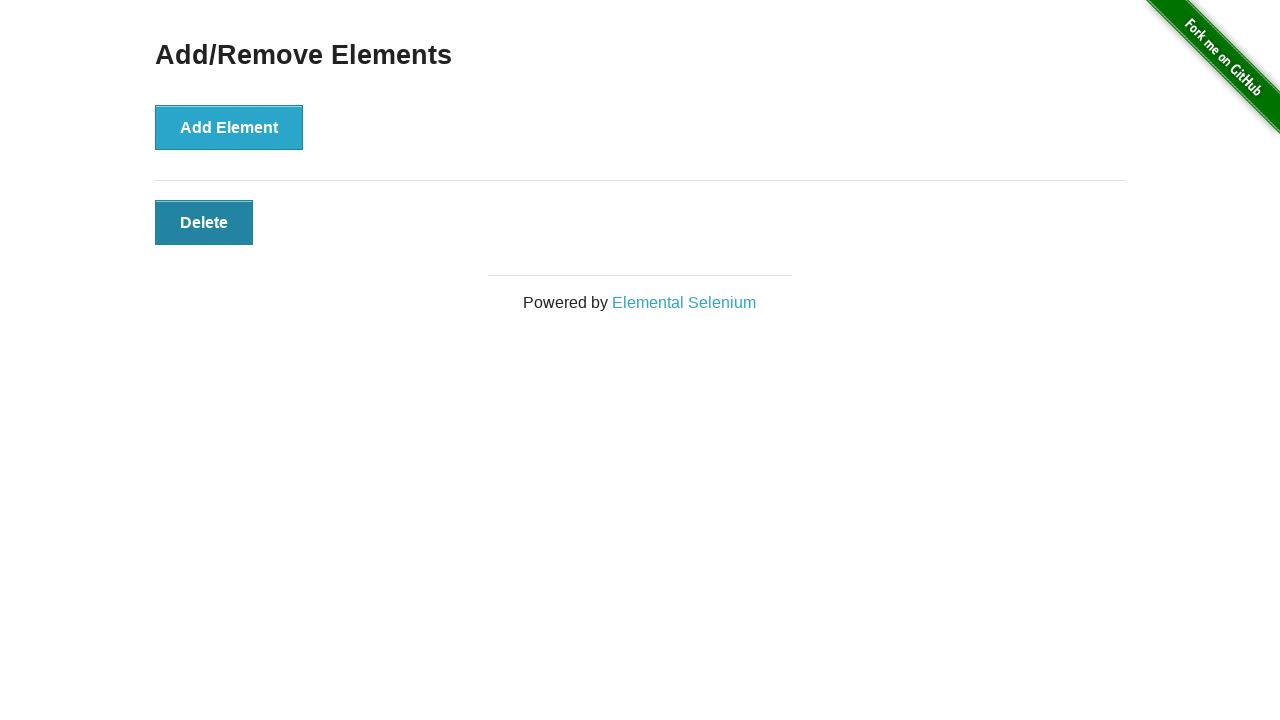

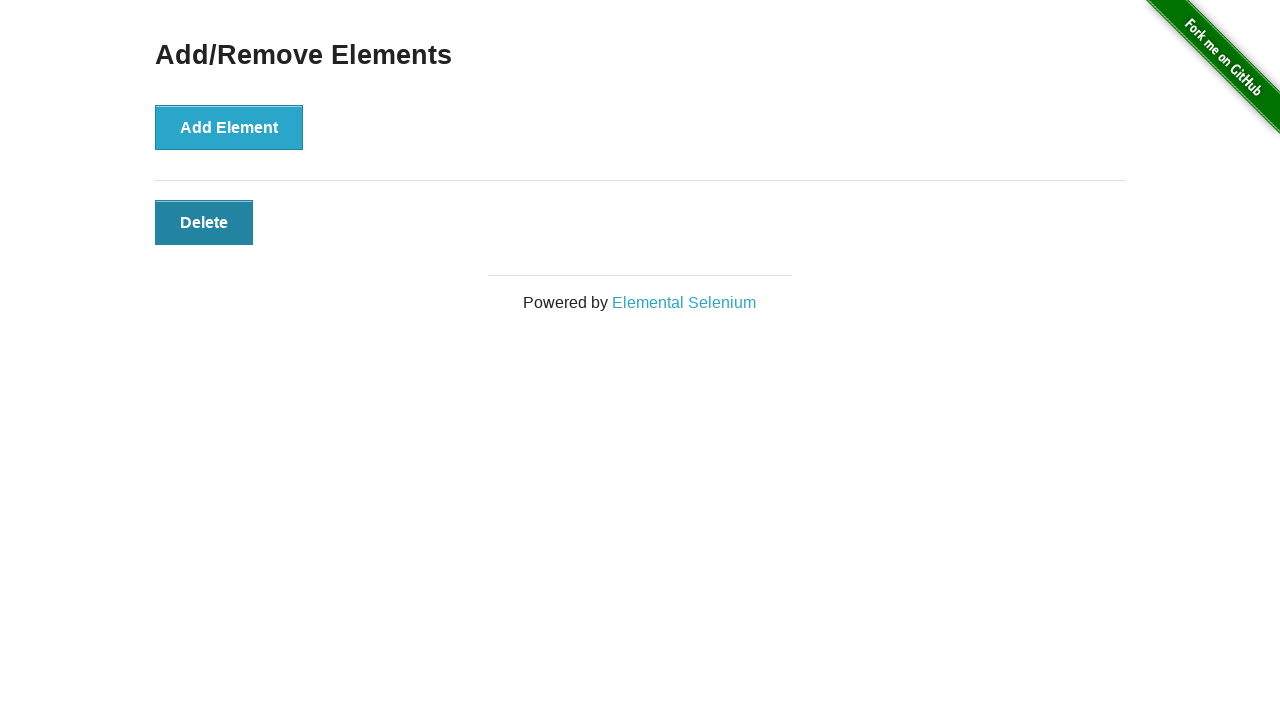